Tests JavaScript prompt alert functionality by clicking a button that triggers a prompt, entering text, and accepting the alert

Starting URL: https://the-internet.herokuapp.com/javascript_alerts

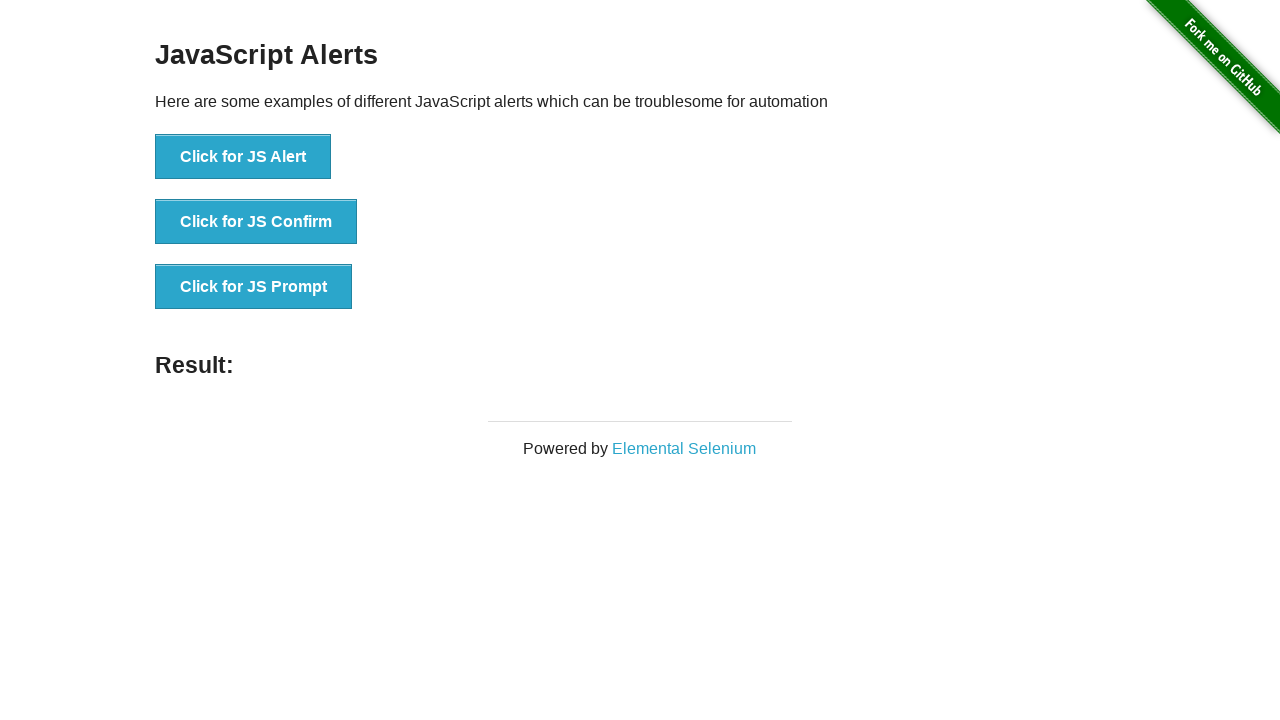

Waited for page content to load - heading element found
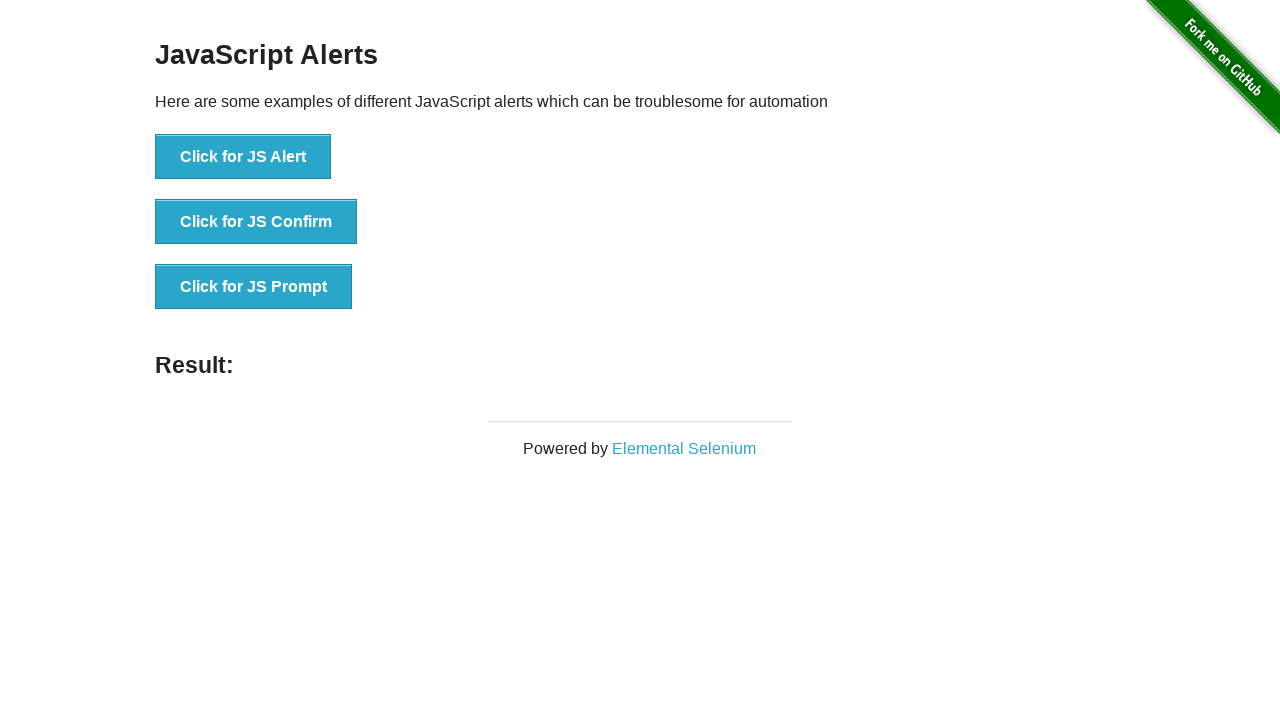

Clicked the JavaScript prompt button at (254, 287) on //*[@id="content"]/div/ul/li[3]/button
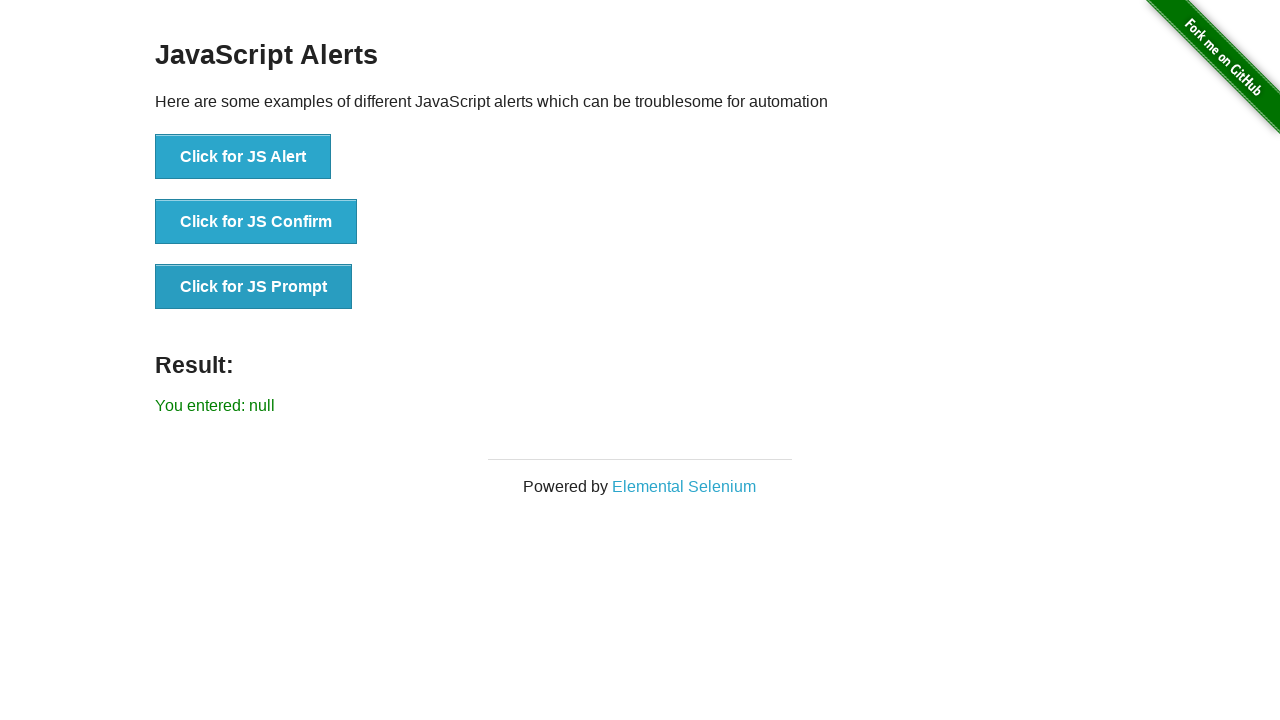

Accepted JavaScript prompt dialog with text 'Sergio Piedra'
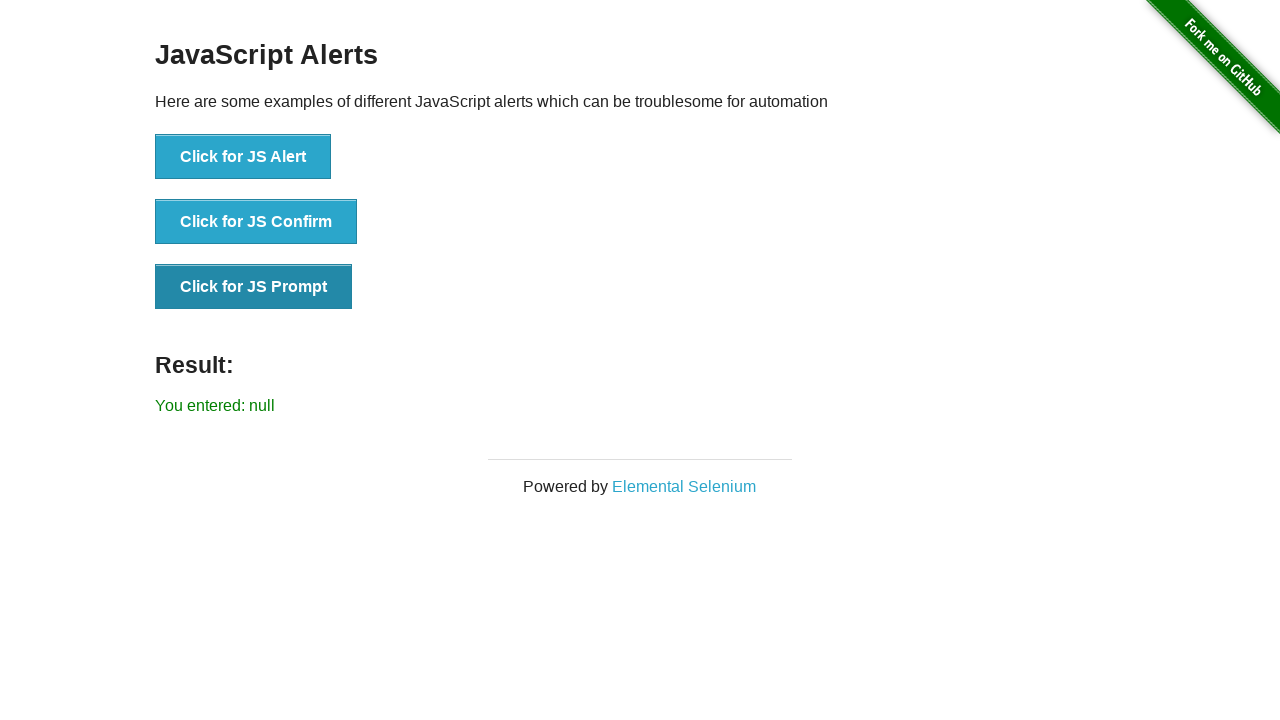

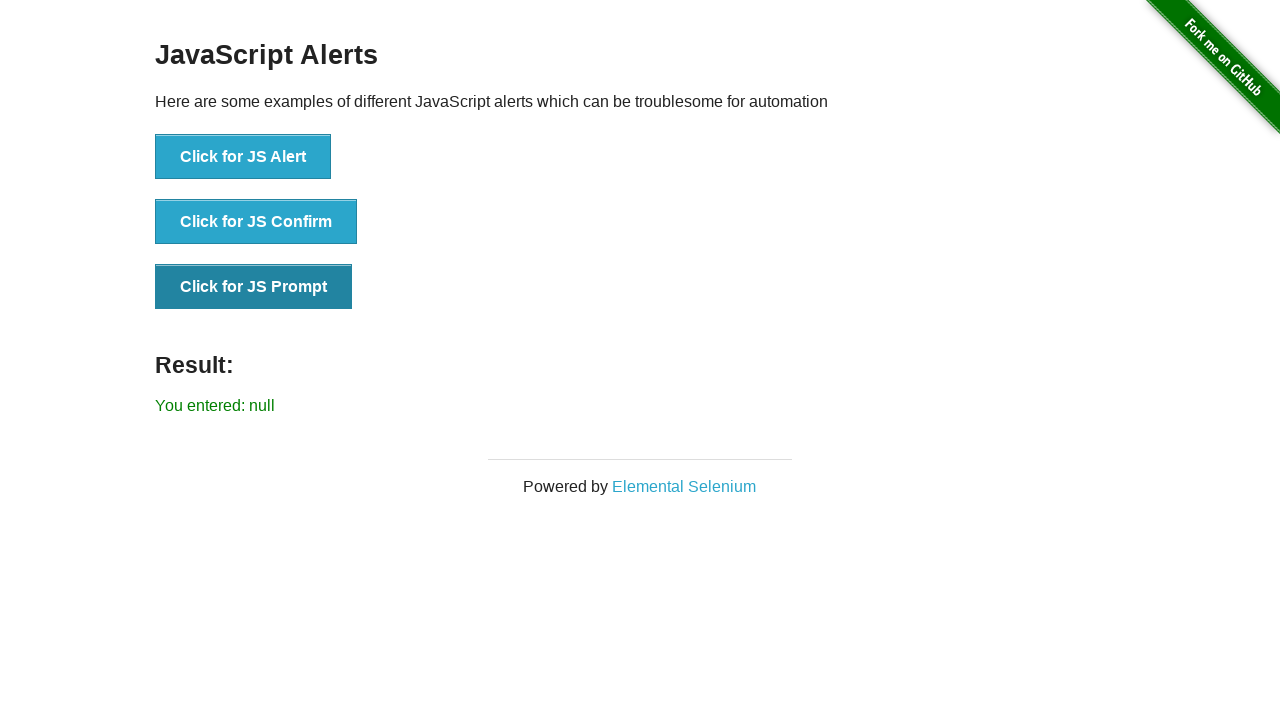